Navigates to Rahul Shetty Academy website and verifies the page loads by checking the title and URL are accessible.

Starting URL: https://www.rahulshettyacademy.com

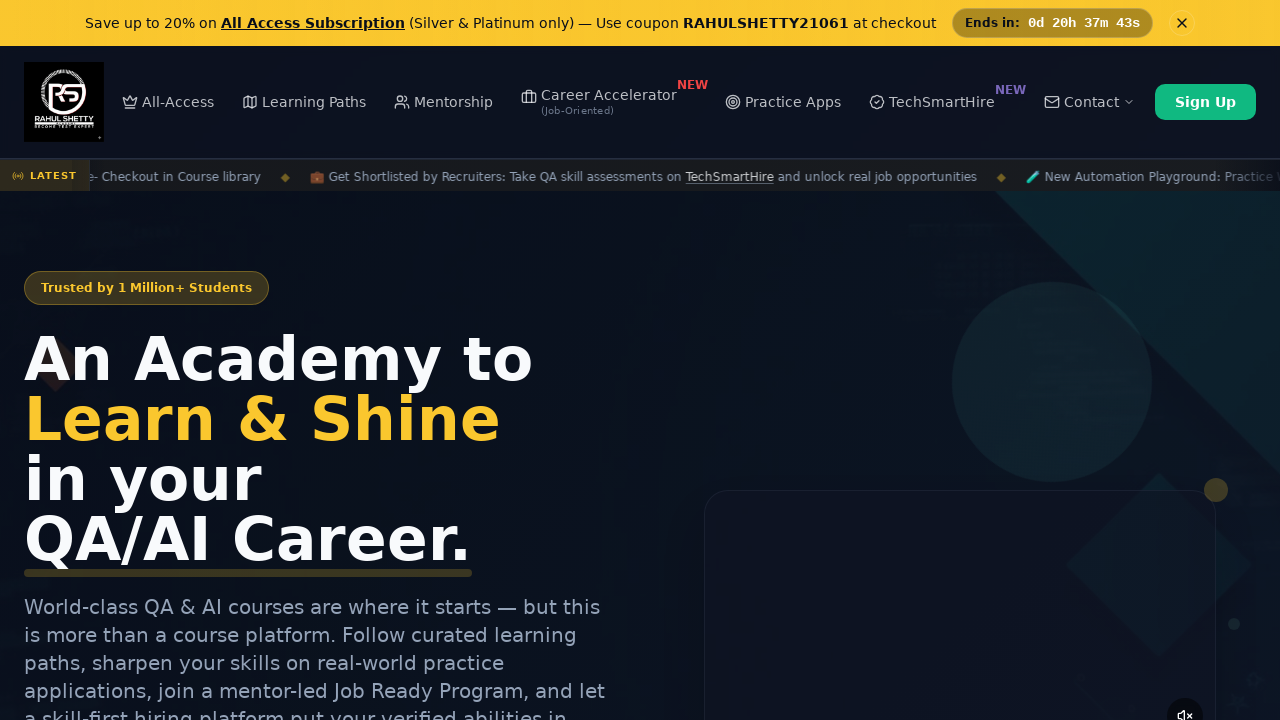

Waited for page to reach domcontentloaded state
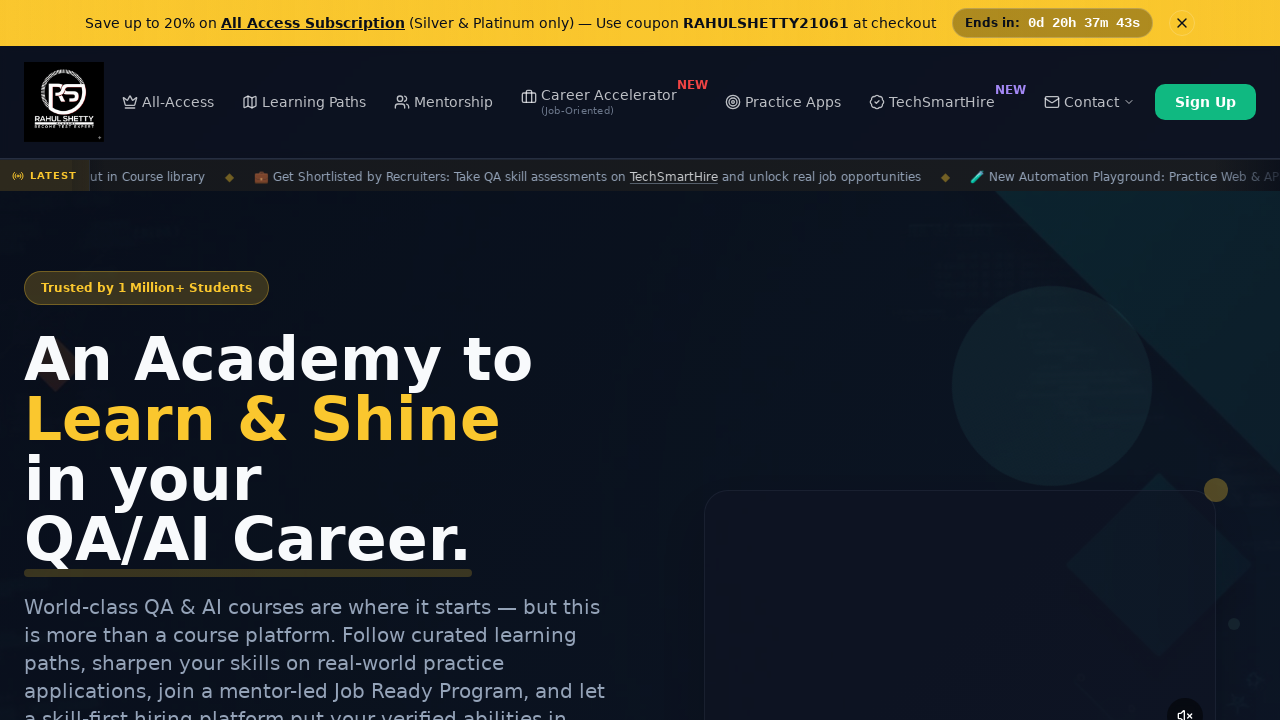

Verified page title is present and not None
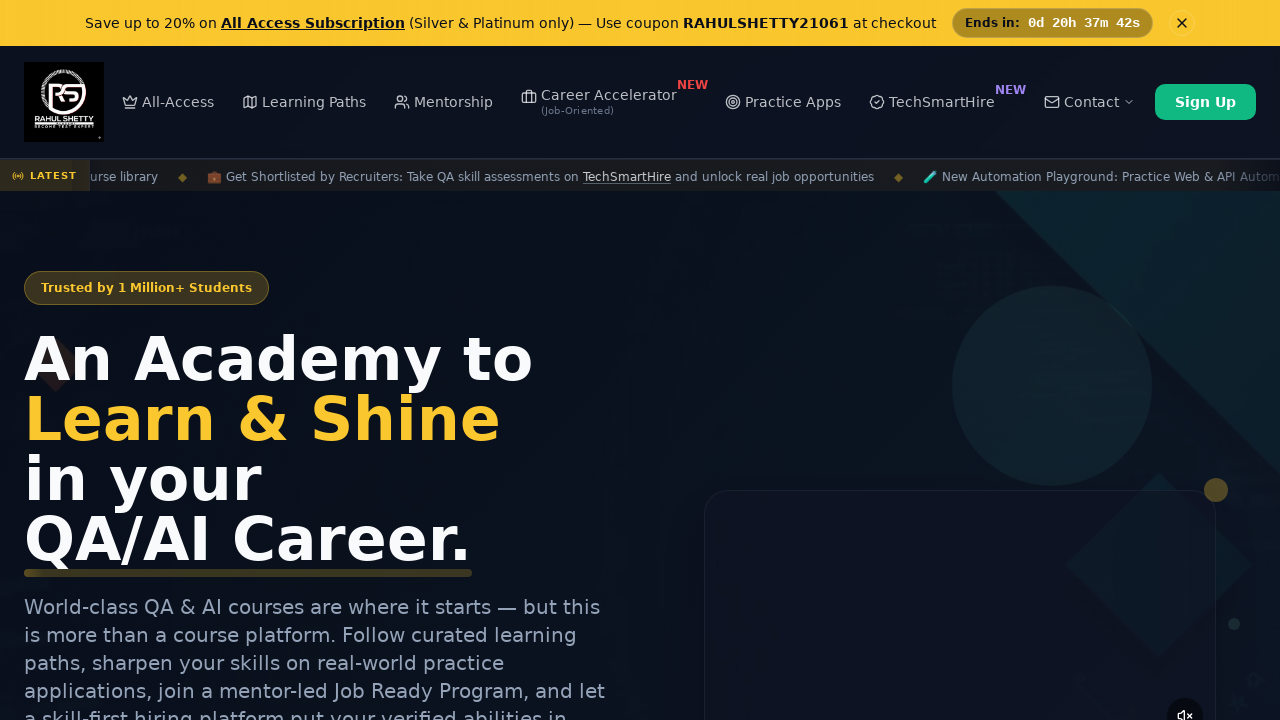

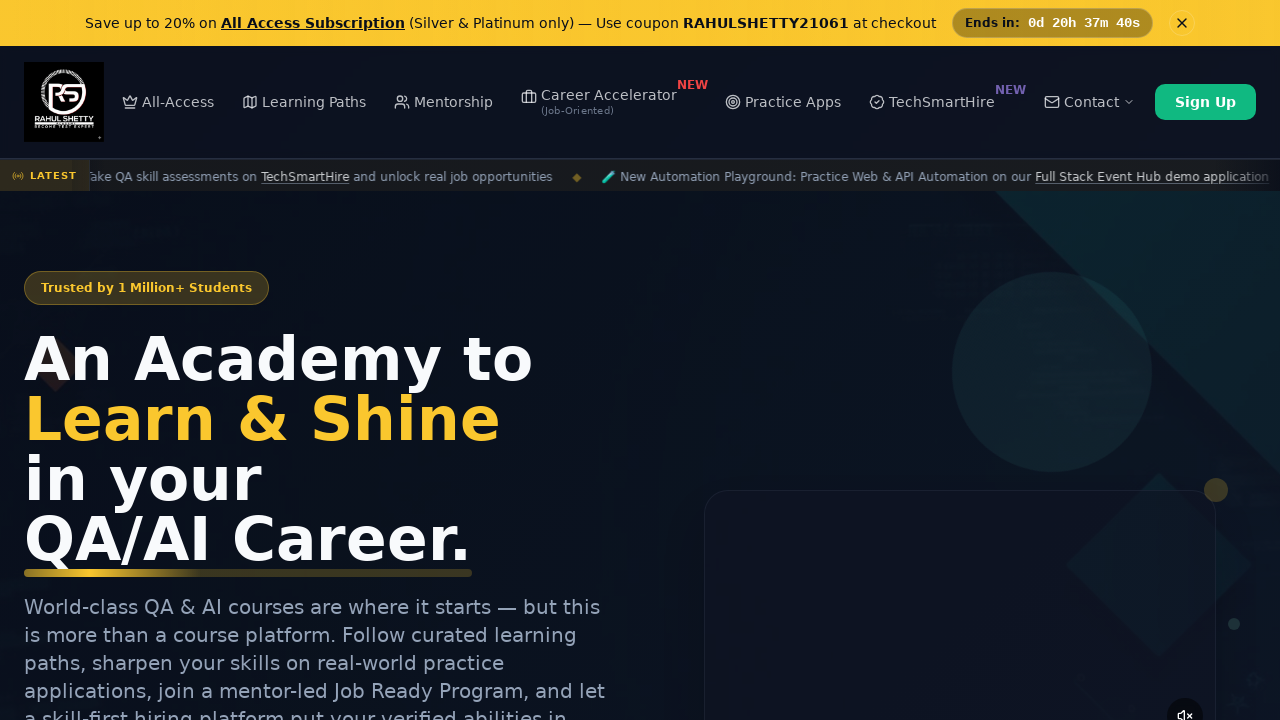